Tests an e-commerce grocery shopping flow by searching for products containing "ber", adding them to cart, proceeding to checkout, applying a promo code, and verifying the discount and total amounts.

Starting URL: https://rahulshettyacademy.com/seleniumPractise/

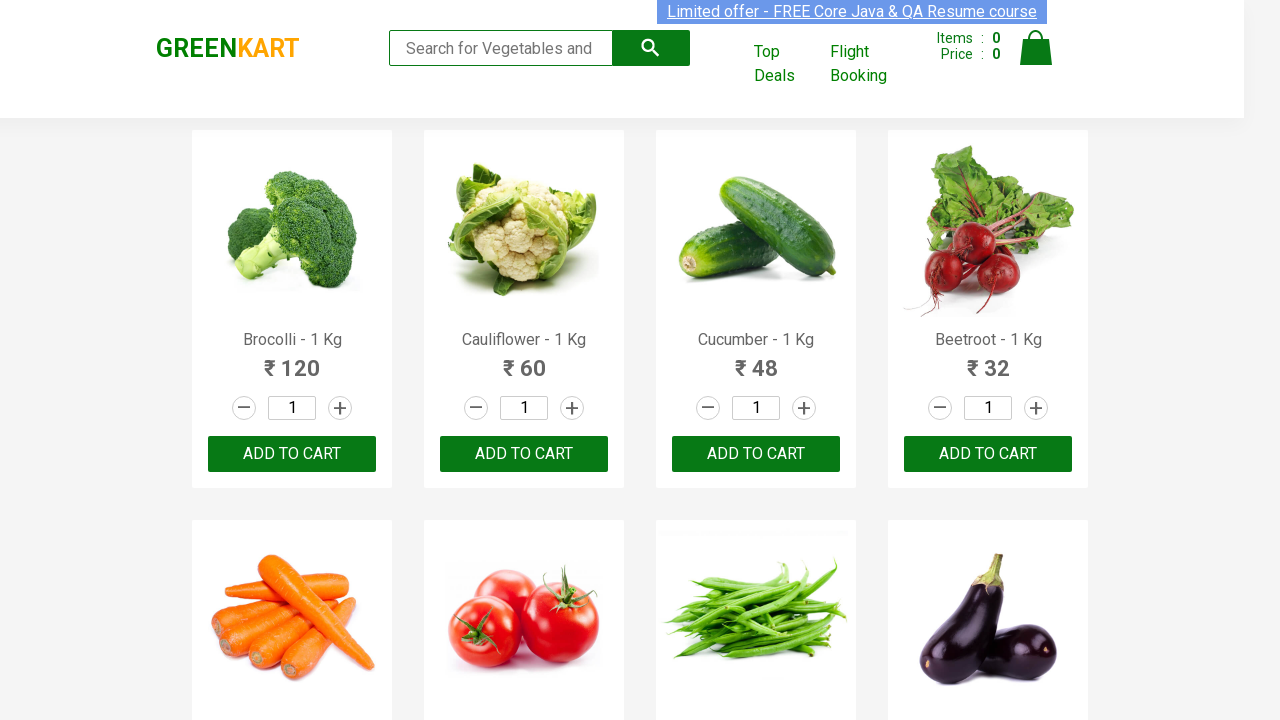

Filled search field with 'ber' on input.search-keyword
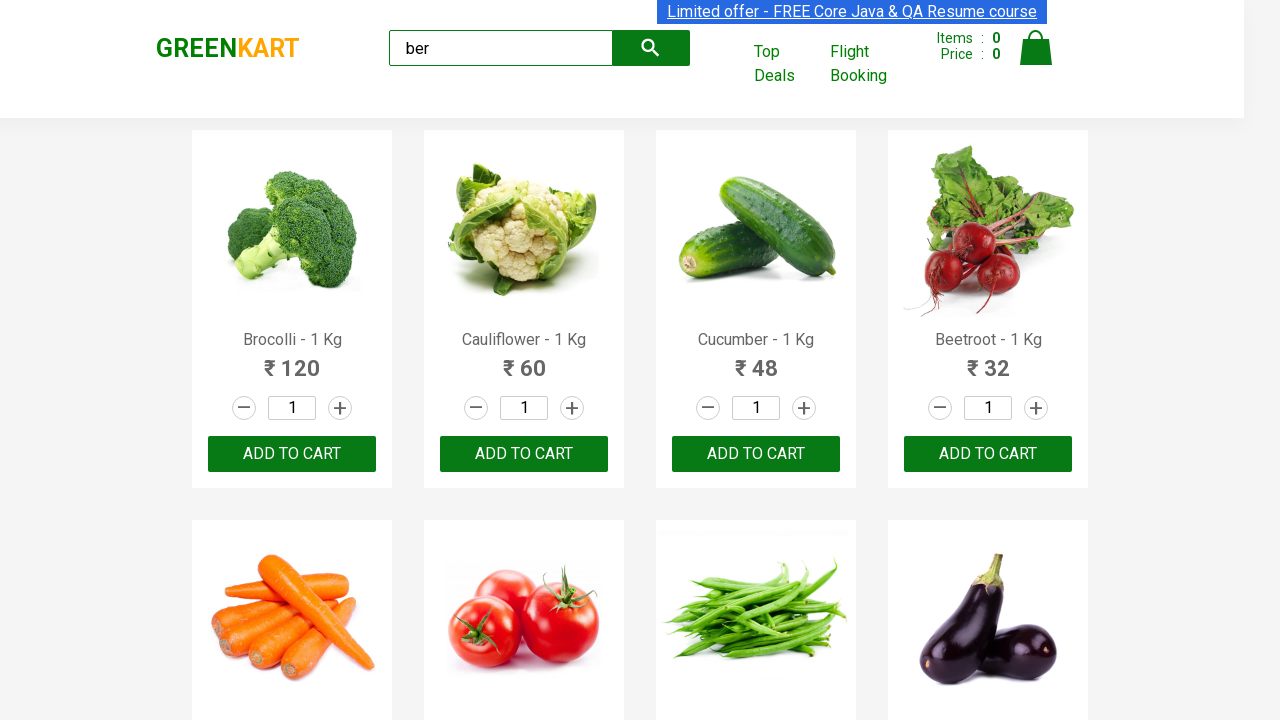

Waited 2 seconds for search results to load
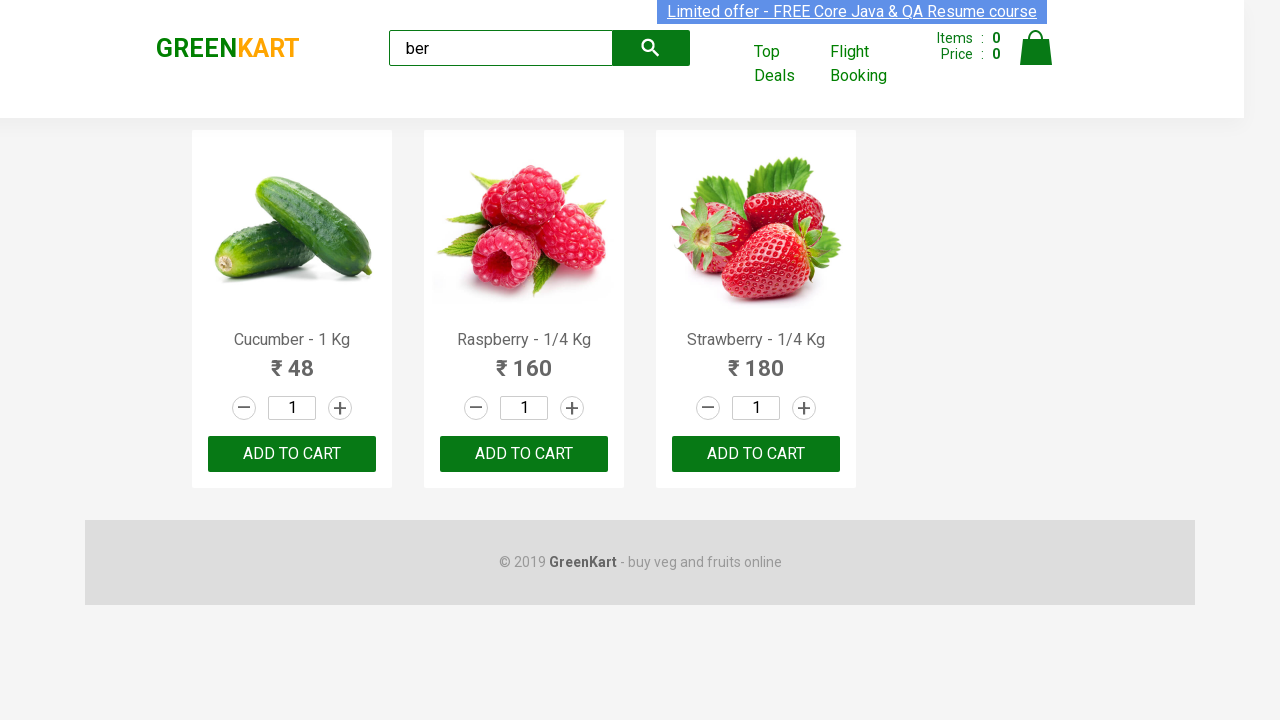

Located all 'Add to Cart' buttons
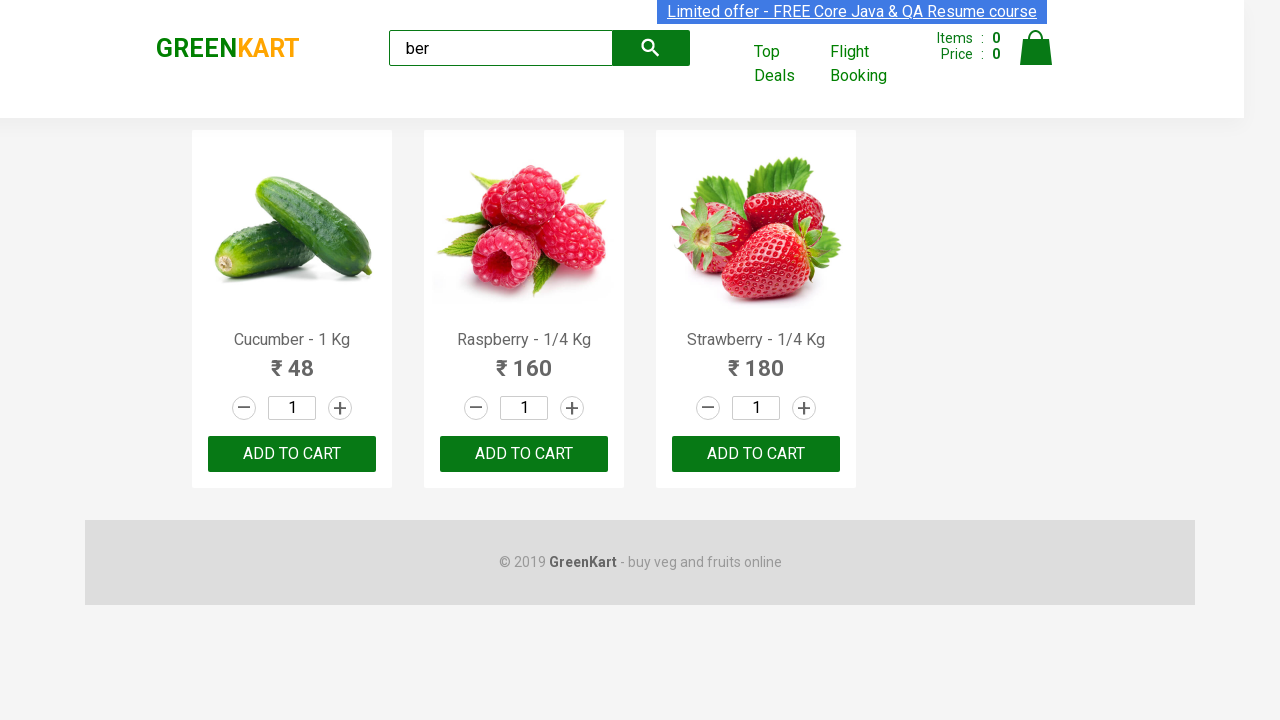

Found 3 'Add to Cart' buttons
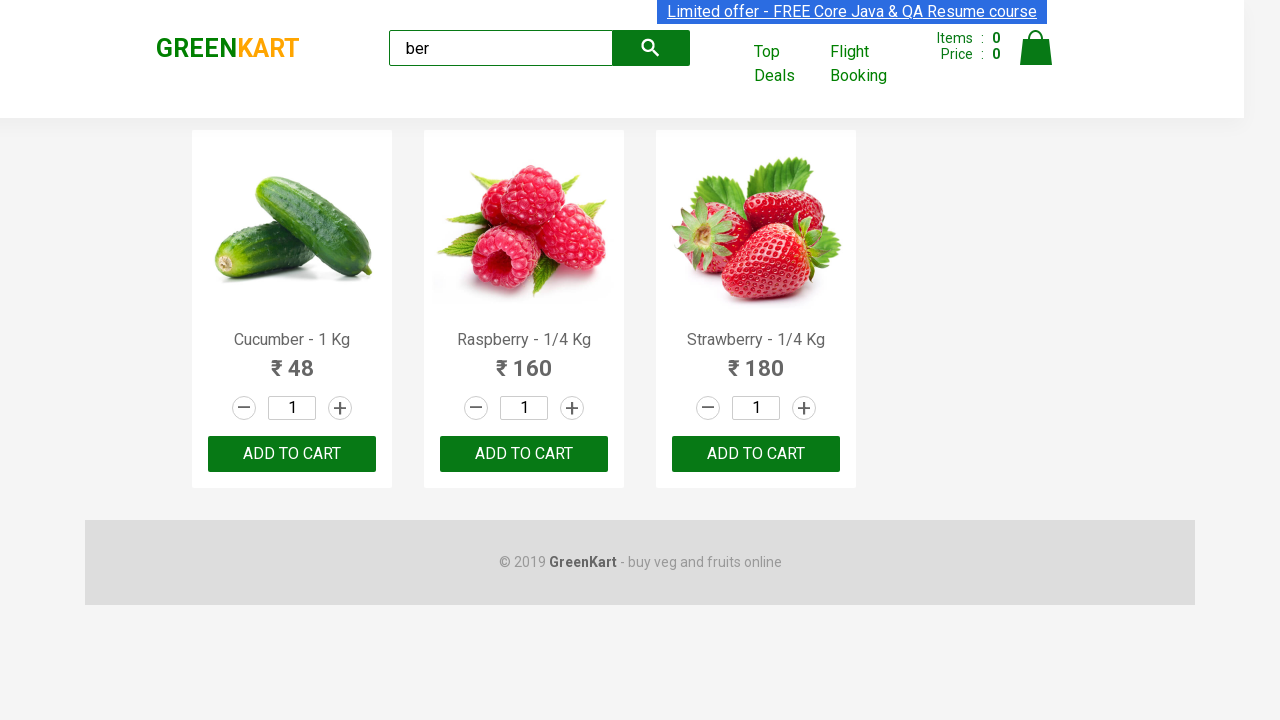

Clicked 'Add to Cart' button 1 of 3 at (292, 454) on xpath=//div[@class='product-action']/button >> nth=0
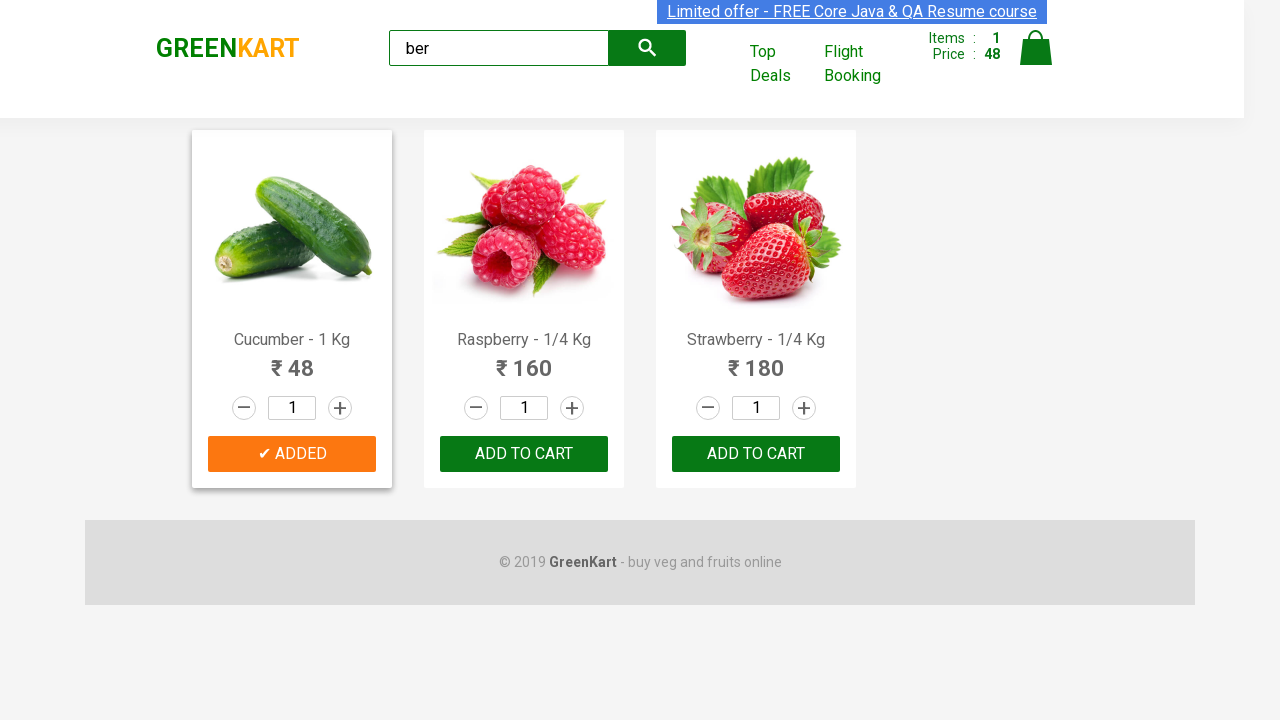

Clicked 'Add to Cart' button 2 of 3 at (524, 454) on xpath=//div[@class='product-action']/button >> nth=1
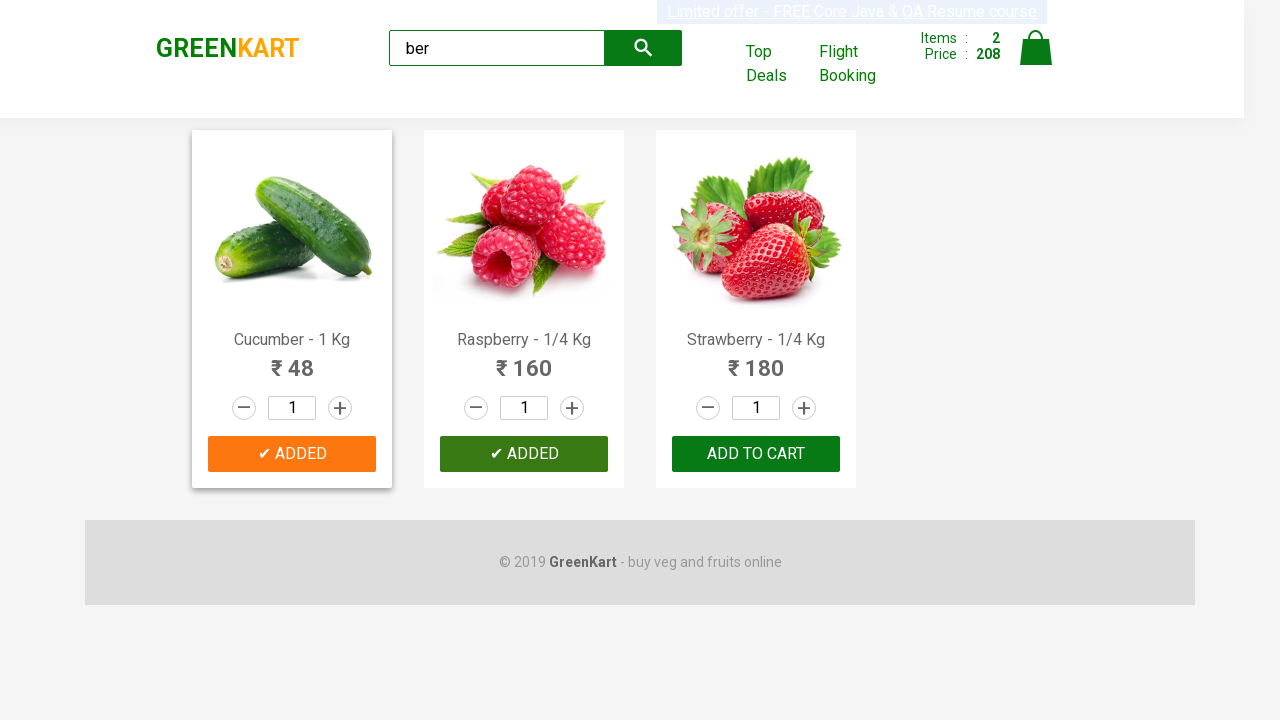

Clicked 'Add to Cart' button 3 of 3 at (756, 454) on xpath=//div[@class='product-action']/button >> nth=2
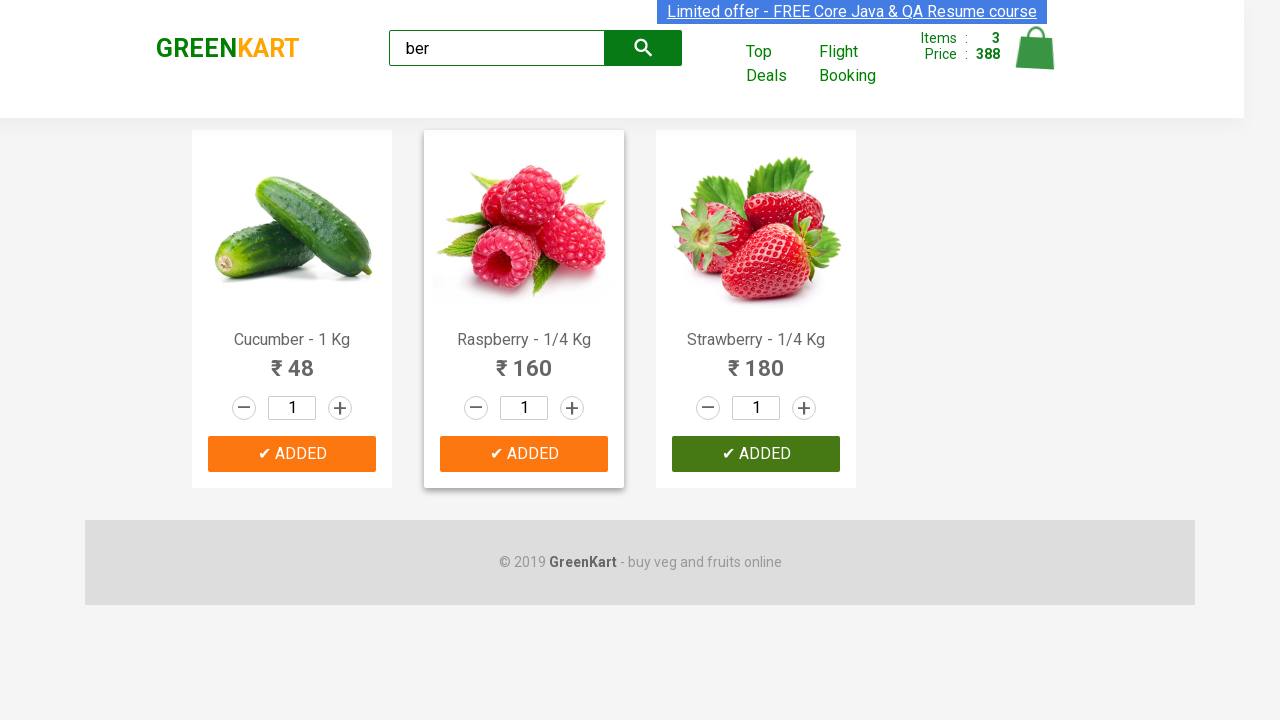

Clicked Cart icon to view shopping cart at (1036, 48) on img[alt='Cart']
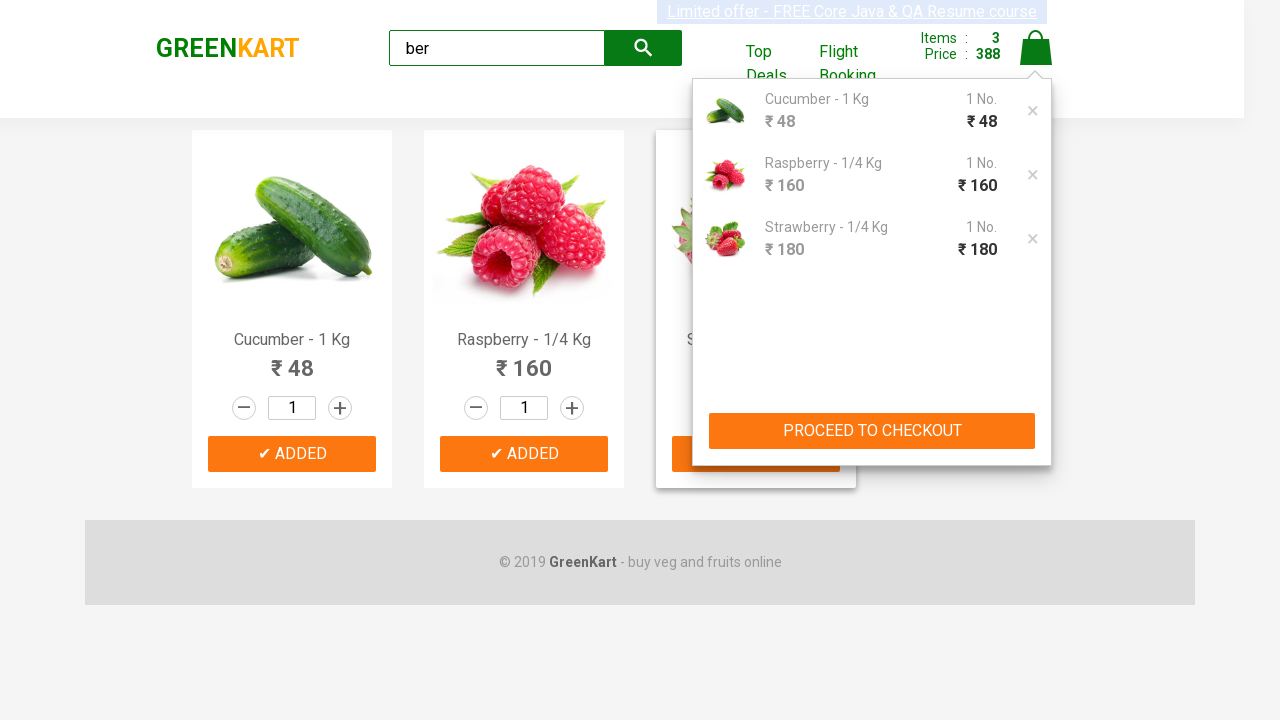

Clicked 'PROCEED TO CHECKOUT' button at (872, 431) on xpath=//button[text()='PROCEED TO CHECKOUT']
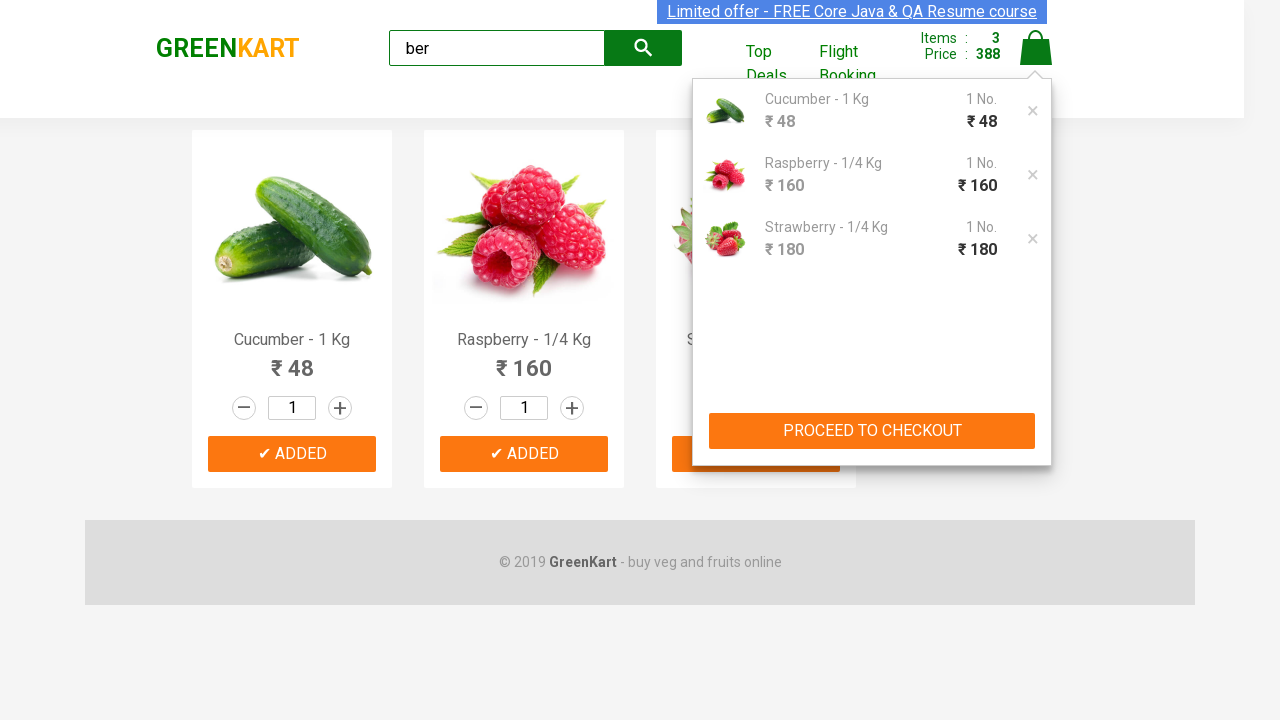

Promo code input field appeared on checkout page
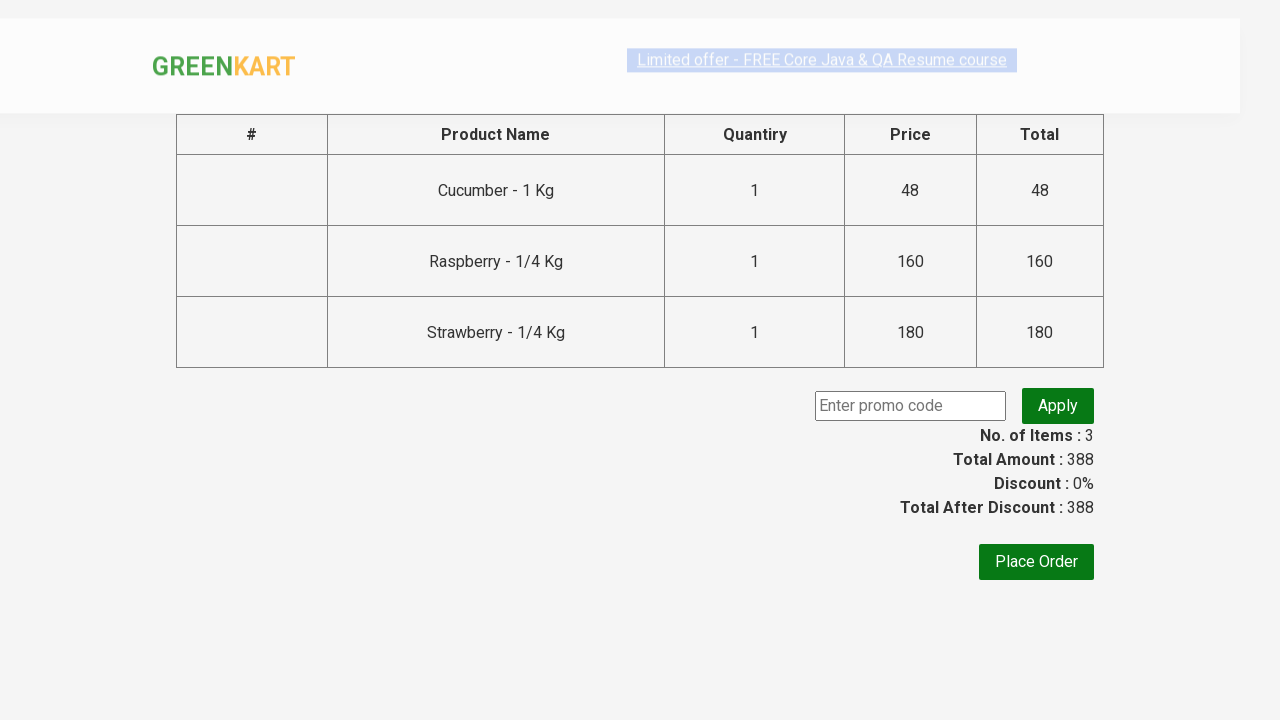

Entered promo code 'rahulshettyacademy' on .promoCode
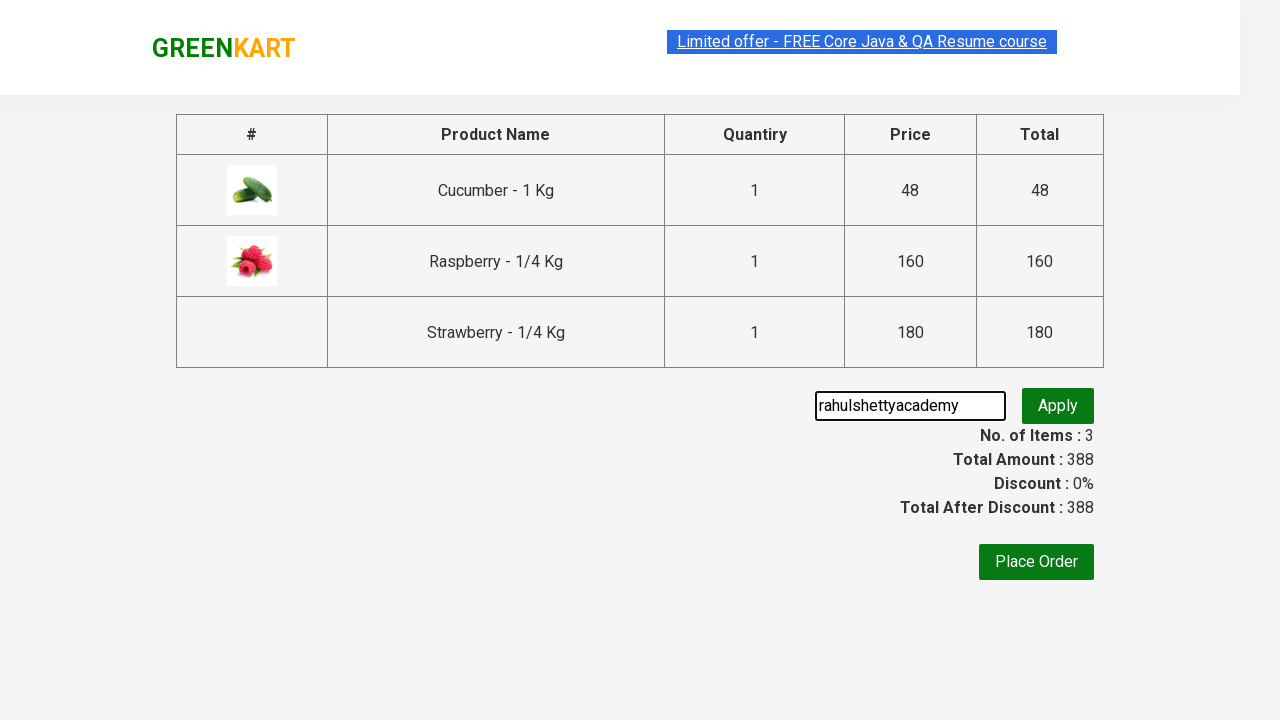

Clicked button to apply promo code at (1058, 406) on .promoBtn
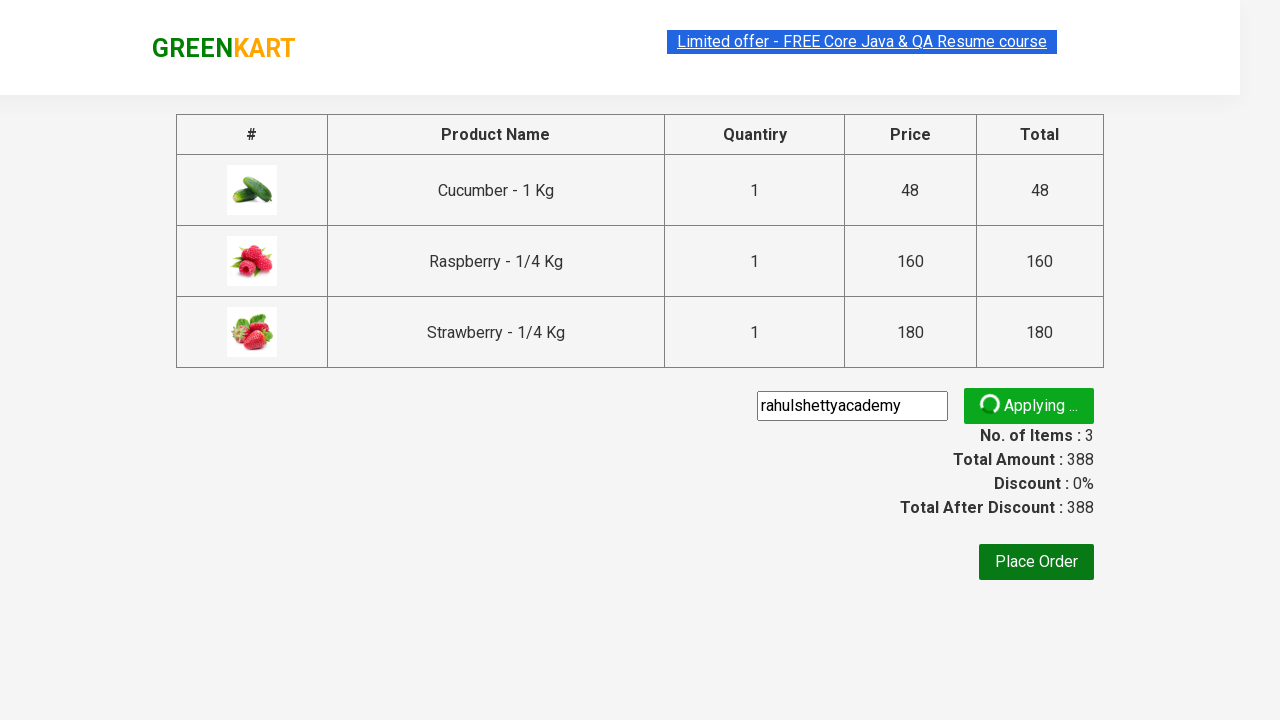

Promo discount confirmation message appeared
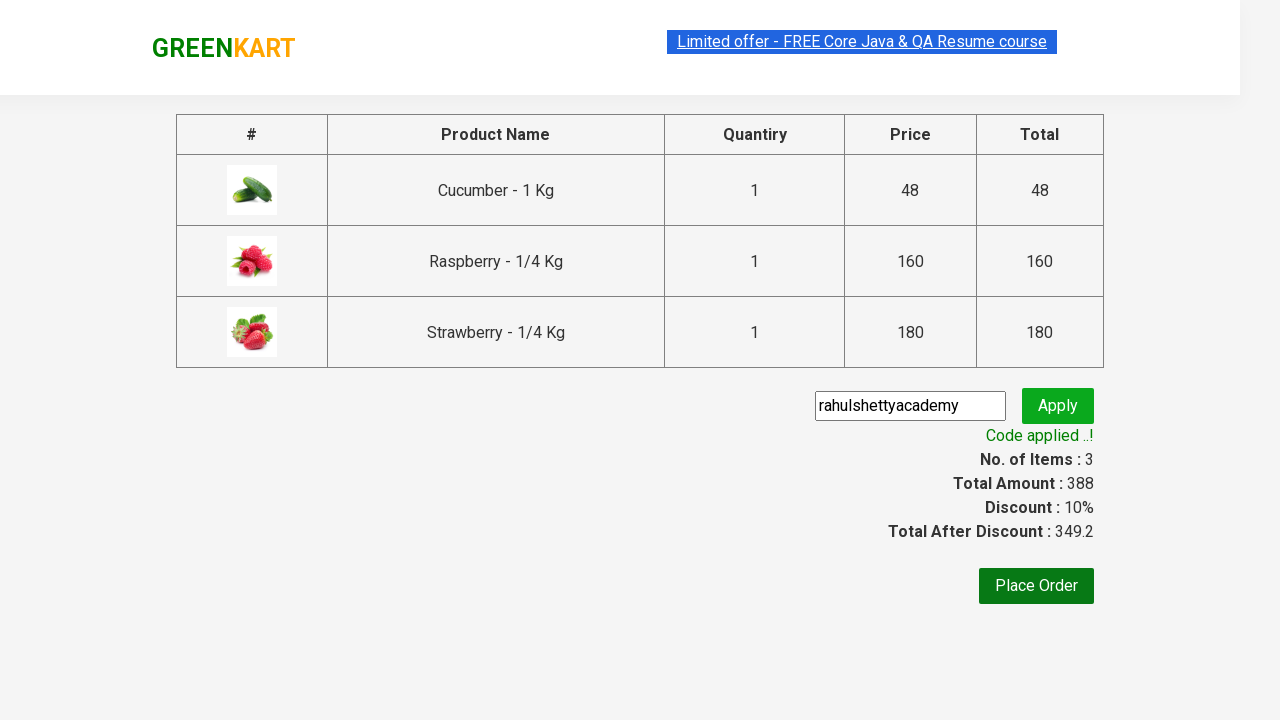

Total amount is displayed on checkout page
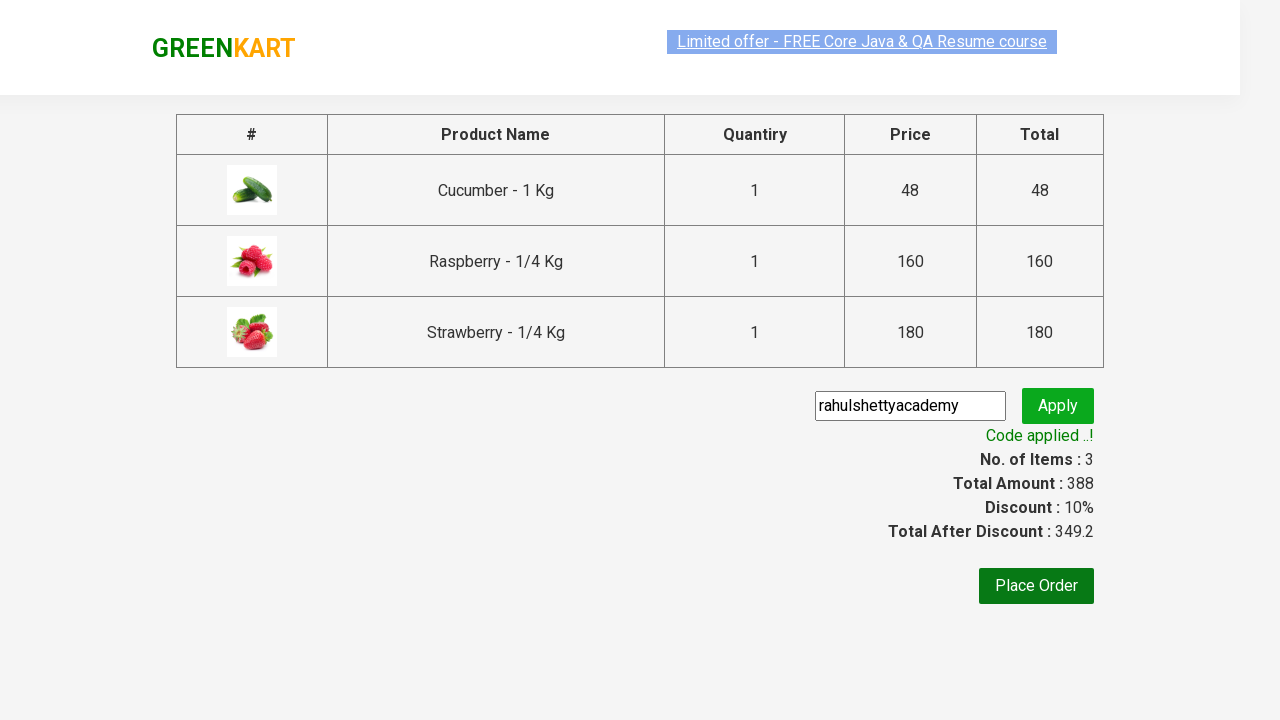

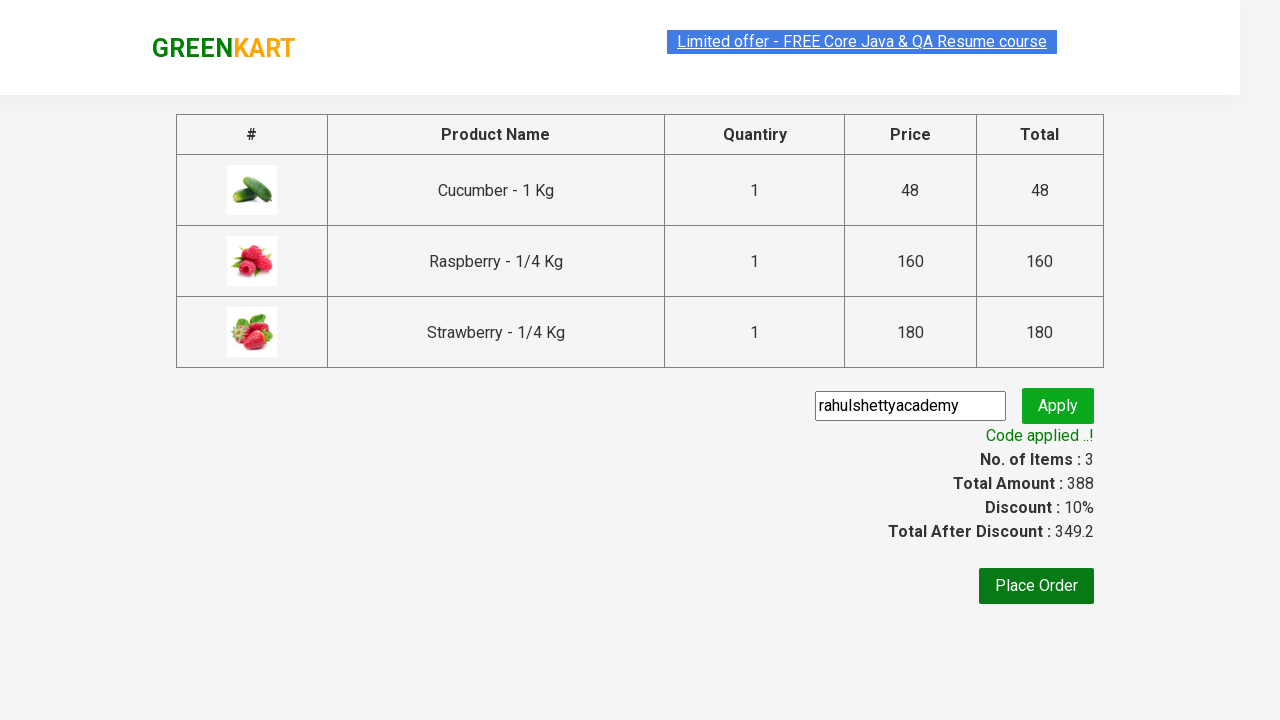